Tests navigation to the Products page by clicking on the Products link in the left menu panel.

Starting URL: https://parabank.parasoft.com/parabank/index.htm?ConnType=JDBC

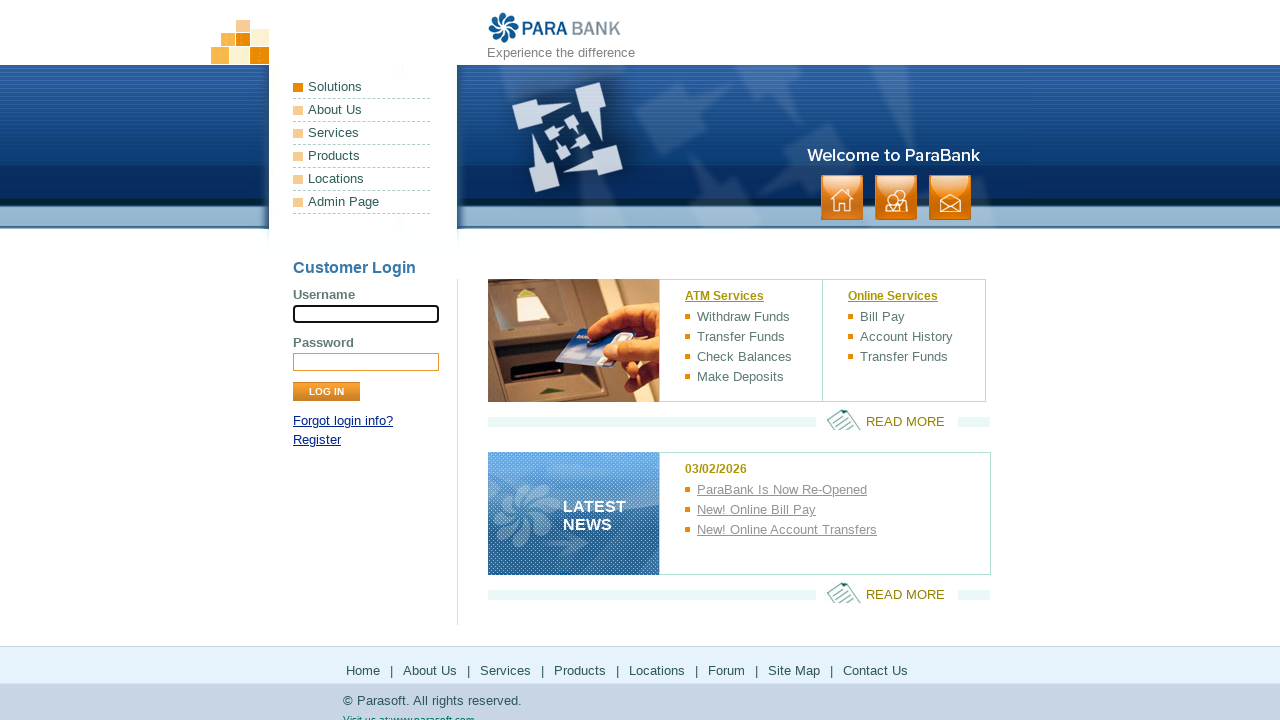

Left menu panel loaded
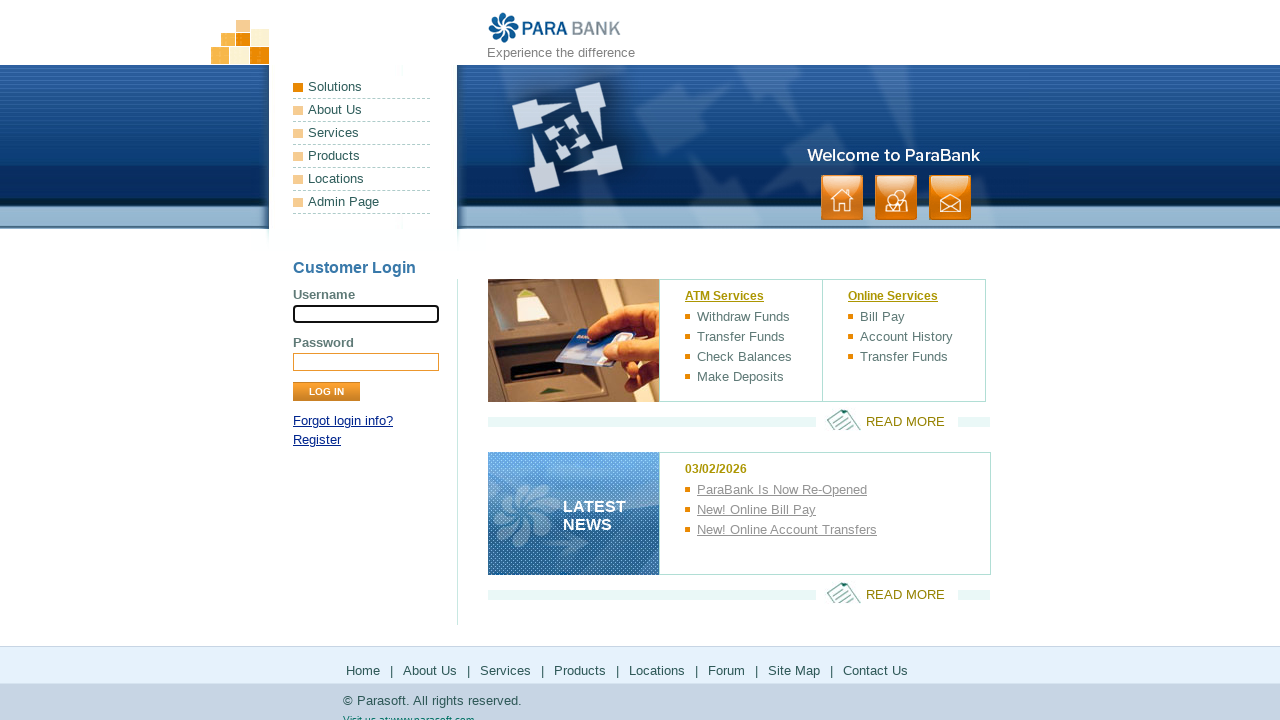

Clicked on Products link in the left menu panel at (362, 156) on ul.leftmenu li a:has-text('Products')
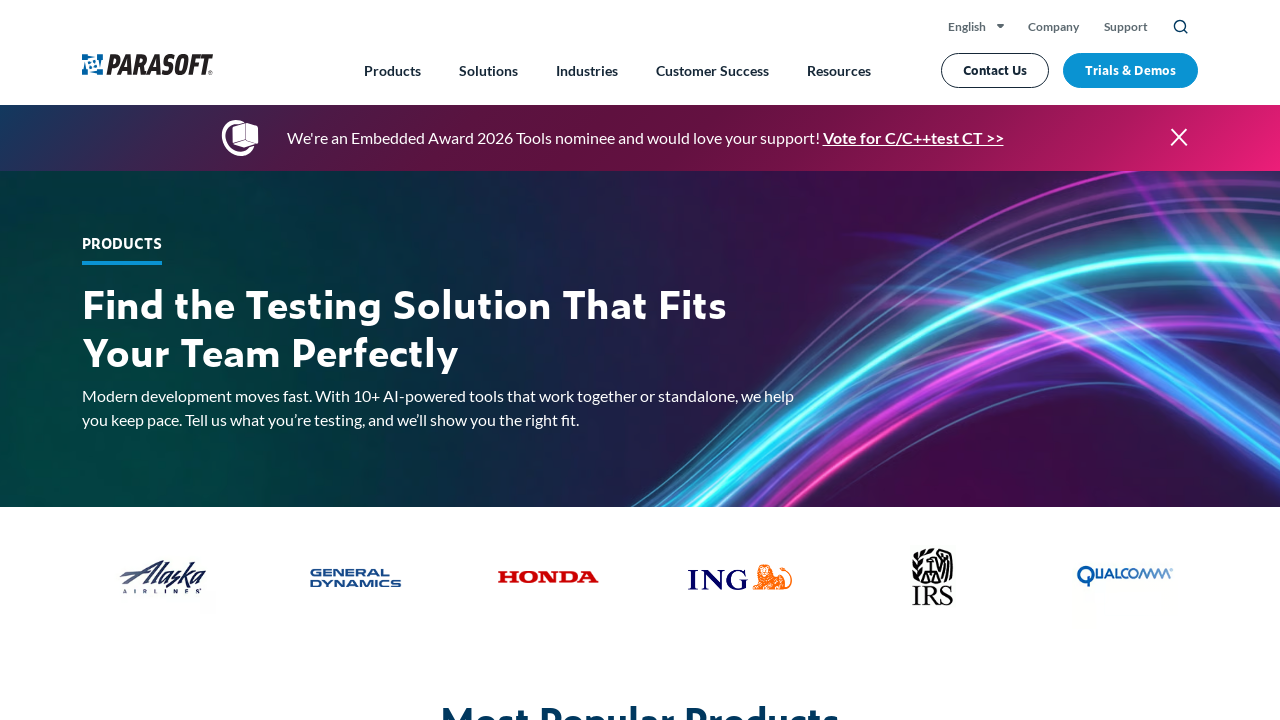

Navigation to Products page completed
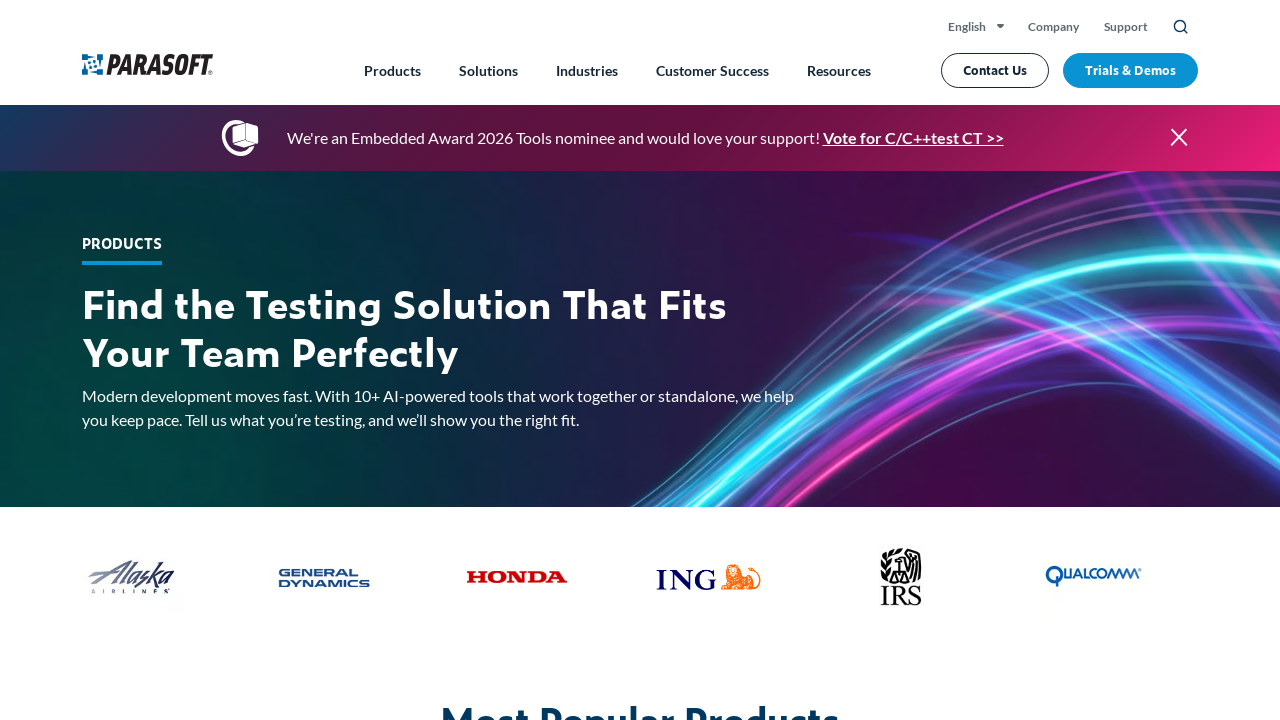

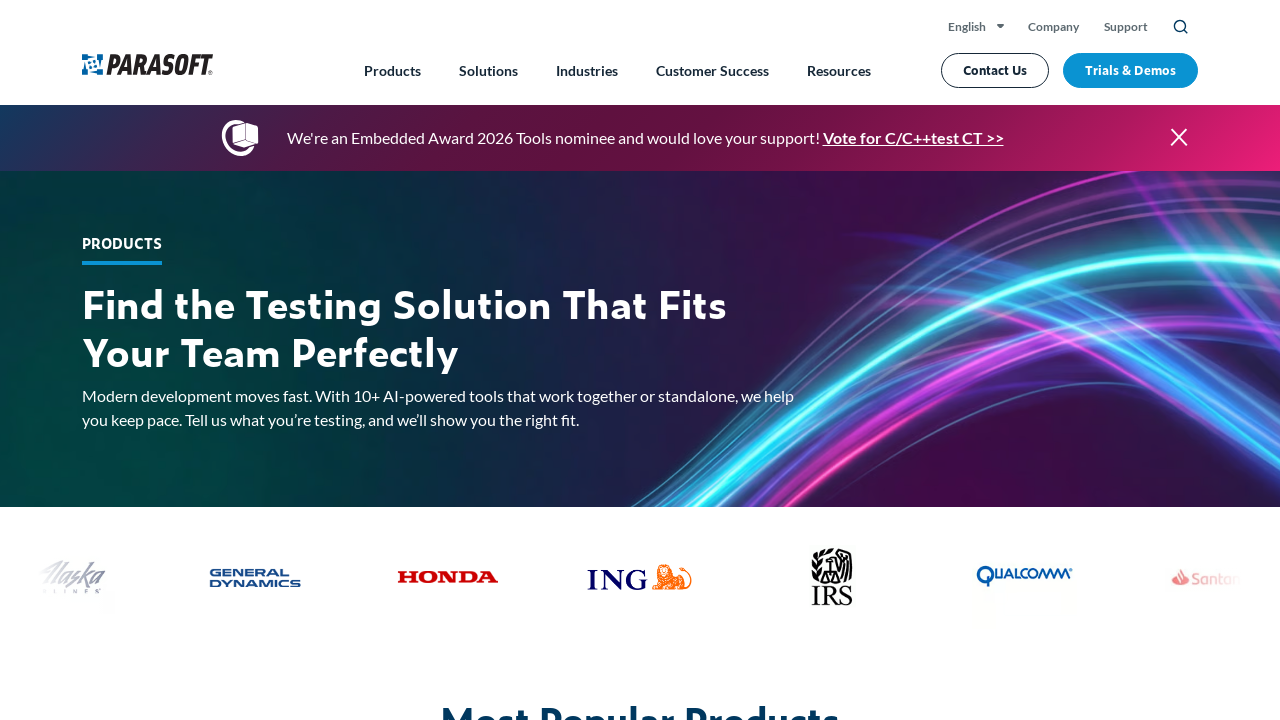